Tests explicit wait functionality by waiting for a dynamically loaded image element to be present in the DOM and verifying its source attribute

Starting URL: https://bonigarcia.dev/selenium-webdriver-java/loading-images.html

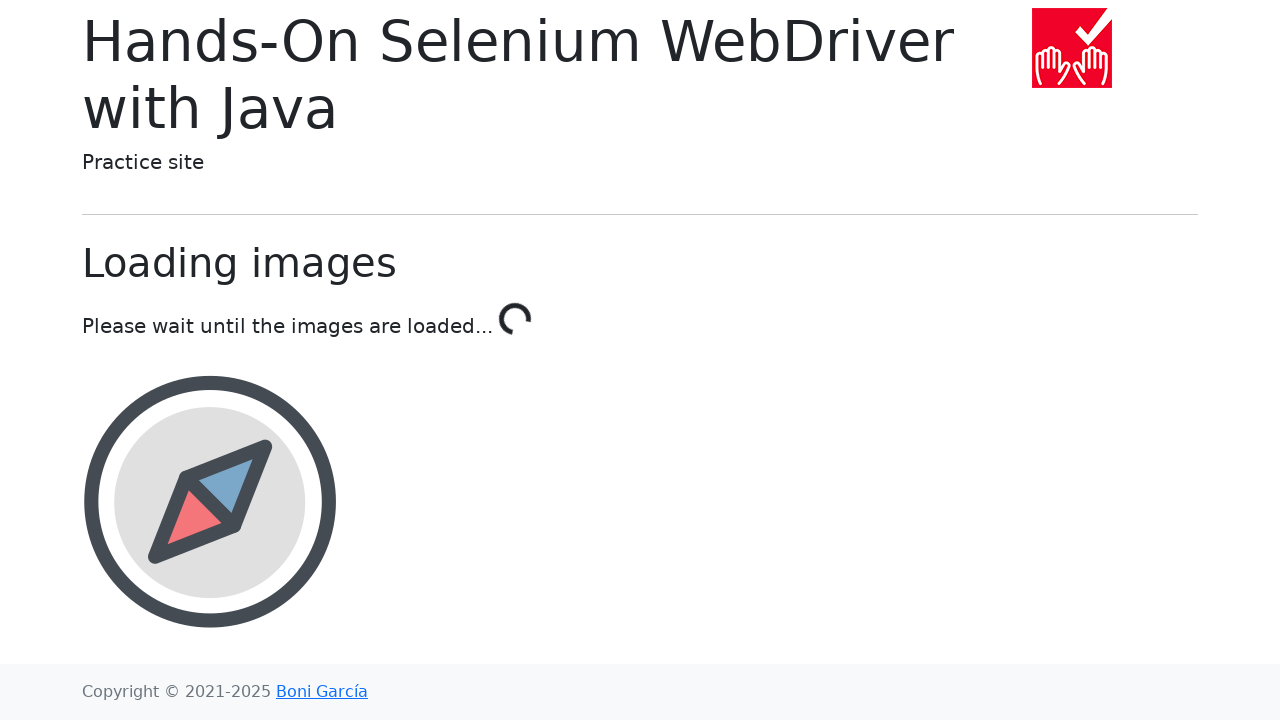

Waited for landscape image element to be present in DOM
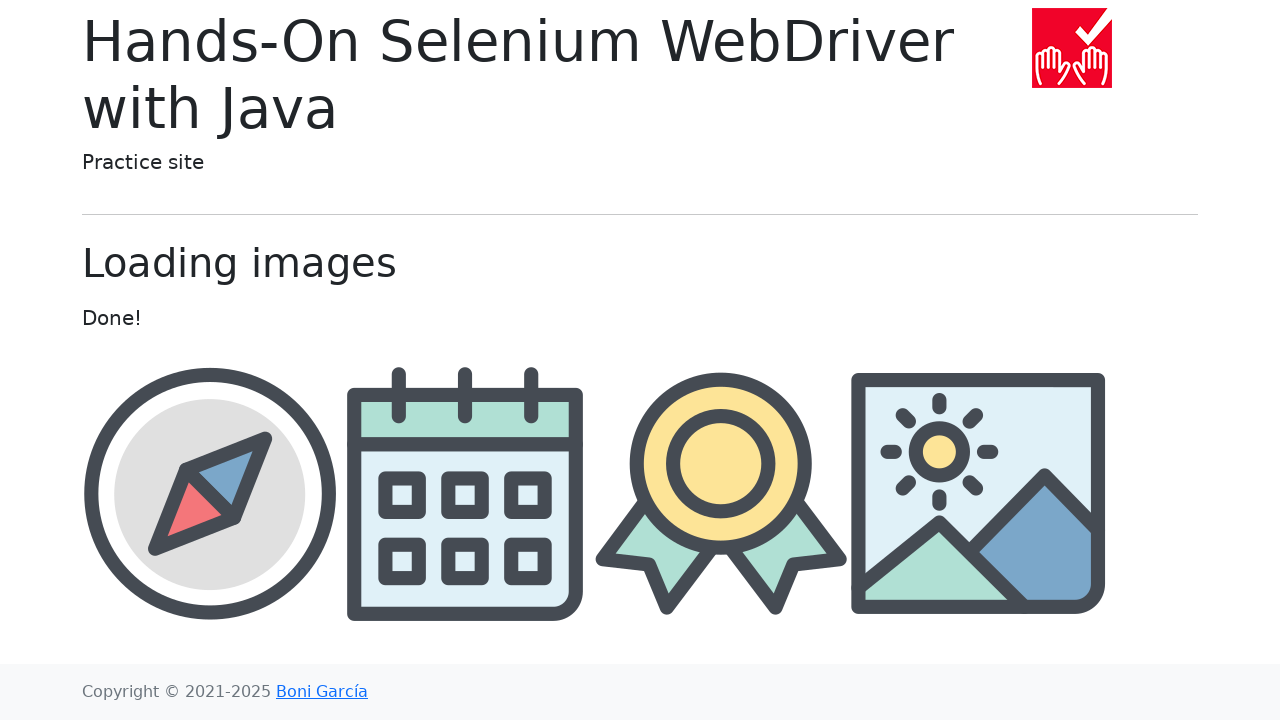

Retrieved src attribute from landscape image element
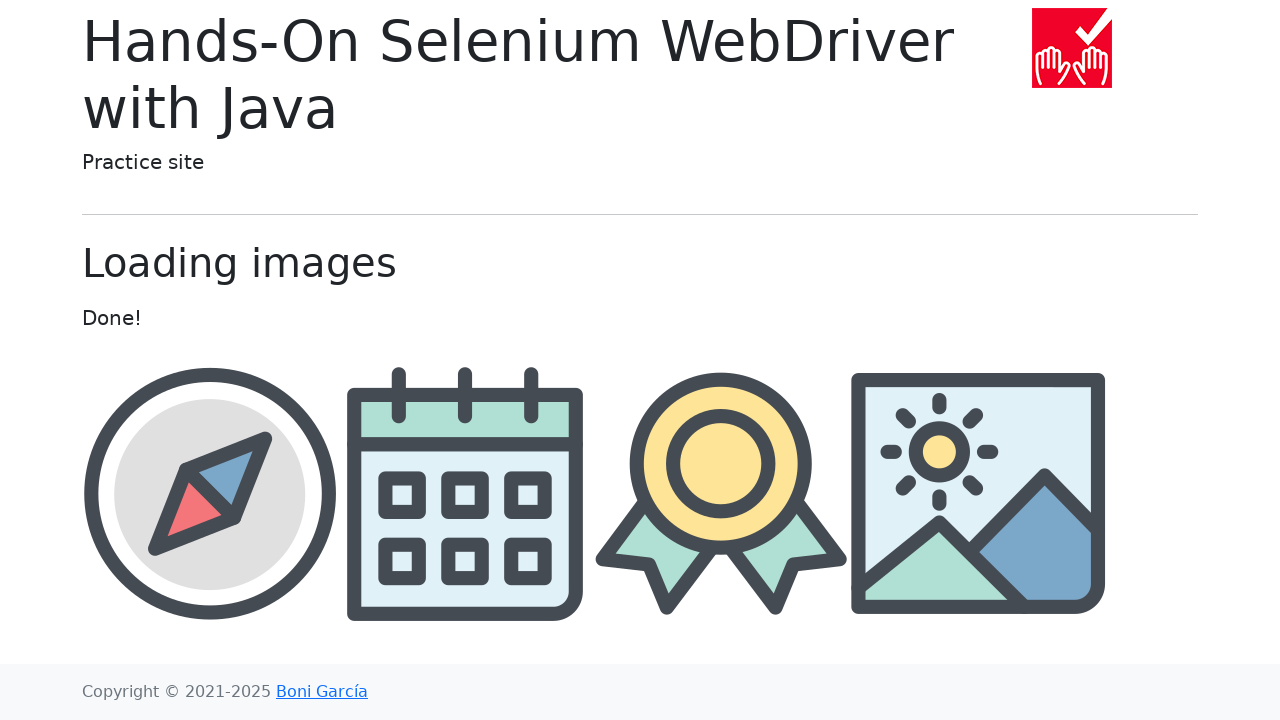

Verified that image source attribute contains 'landscape'
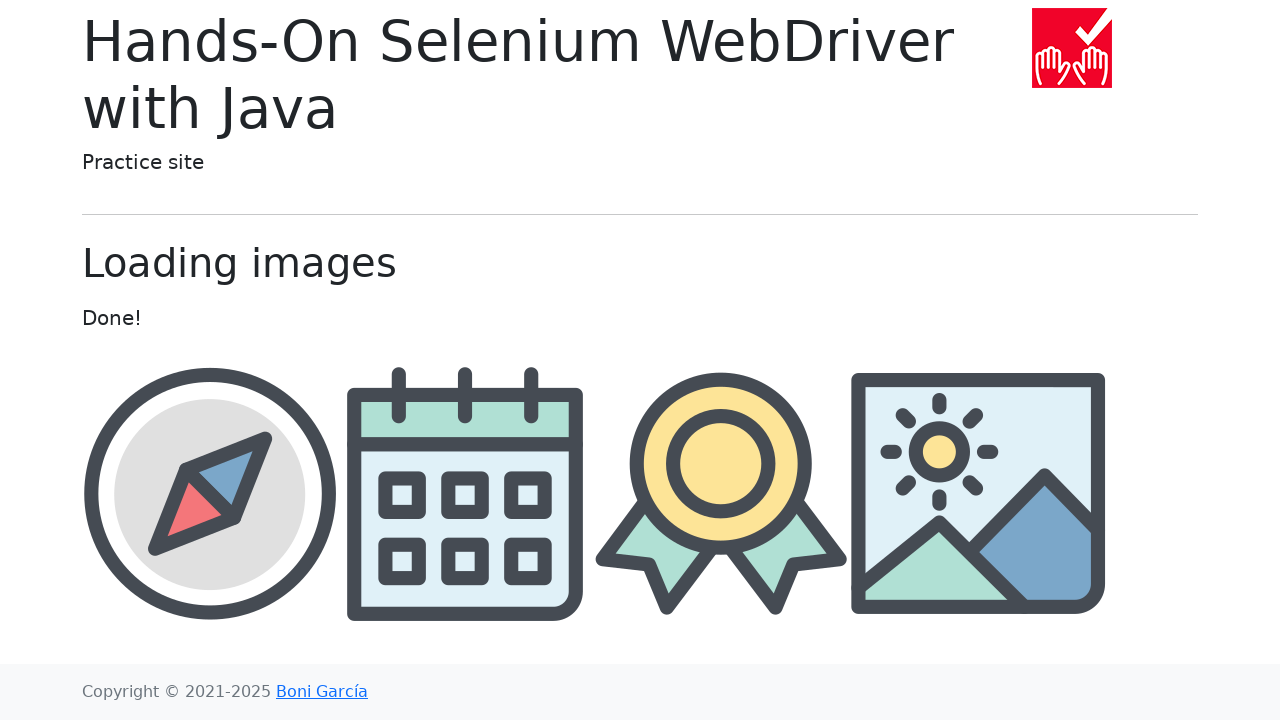

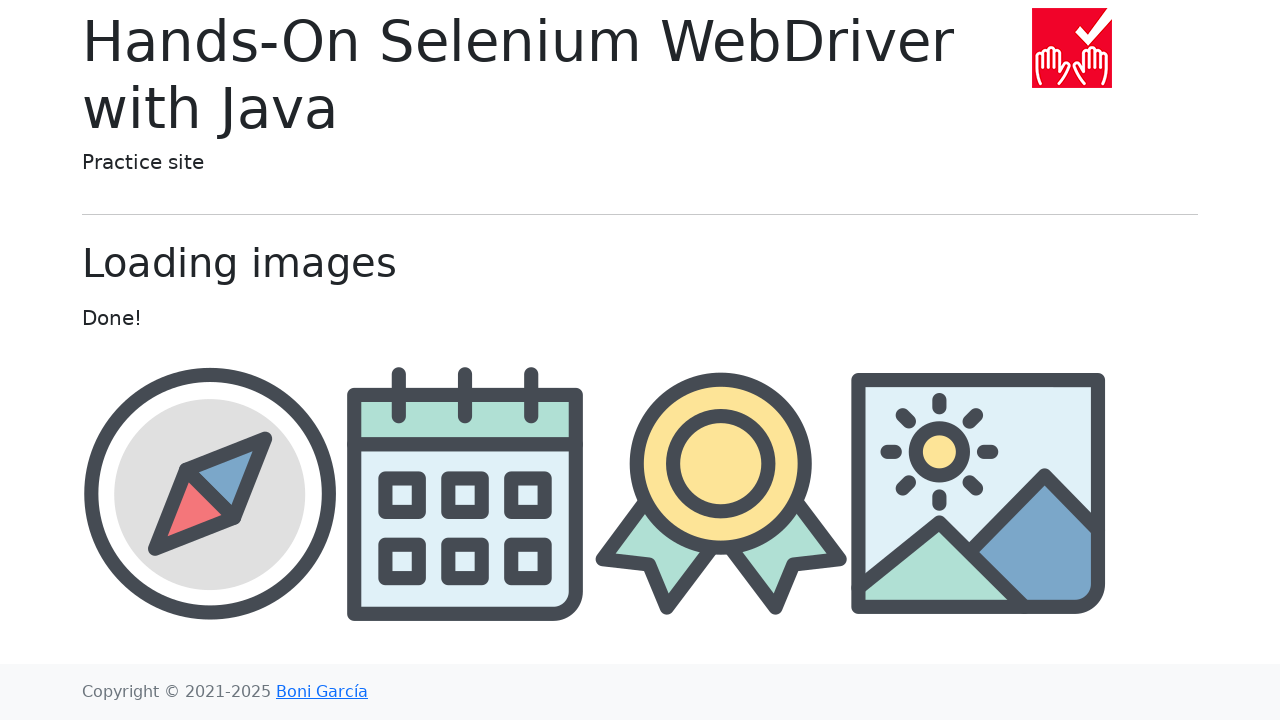